Tests dynamic loading by clicking a Start button and waiting for hidden content to appear

Starting URL: https://the-internet.herokuapp.com/dynamic_loading/1

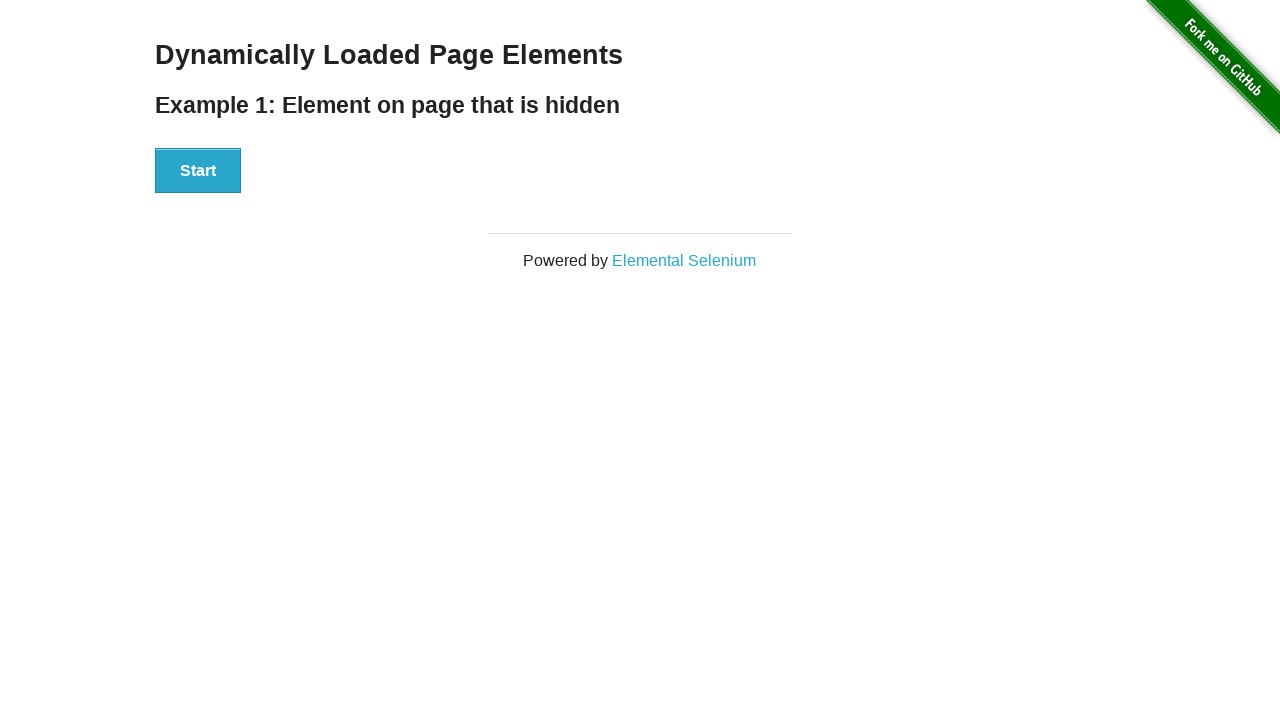

Clicked Start button to trigger dynamic loading at (198, 171) on internal:role=button[name="Start"i]
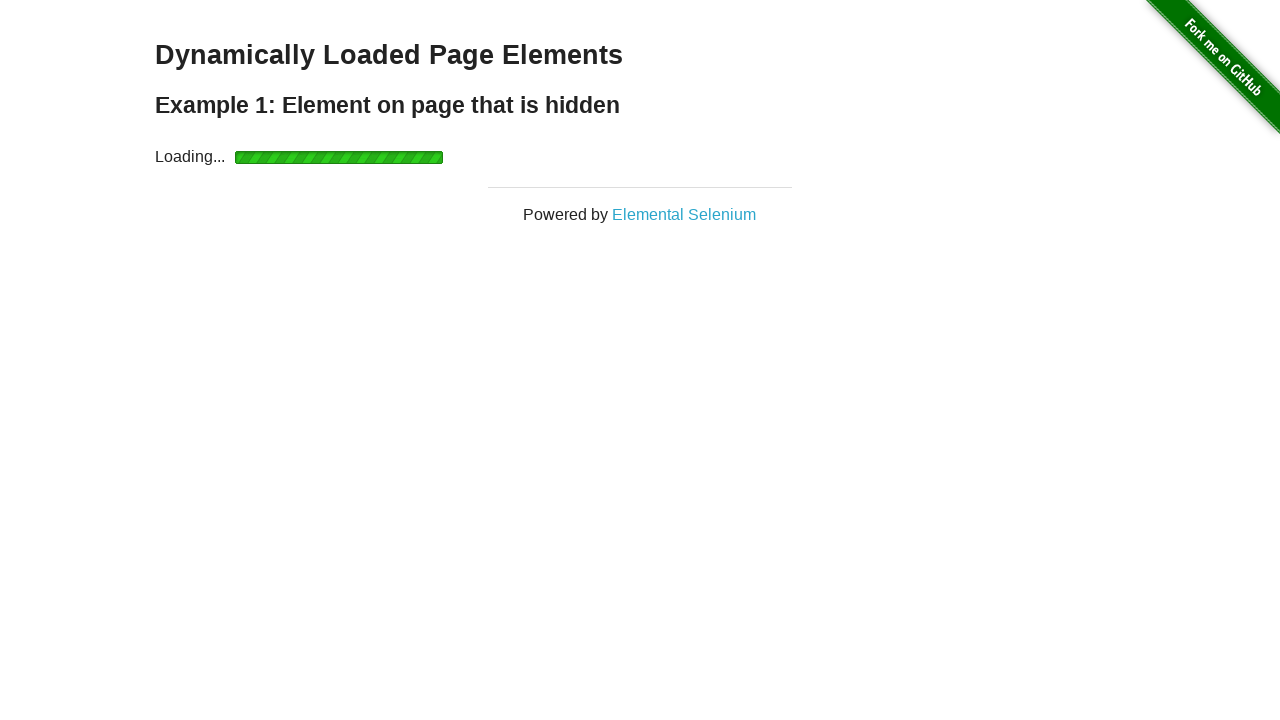

Waited for 'Hello World!' heading to become visible
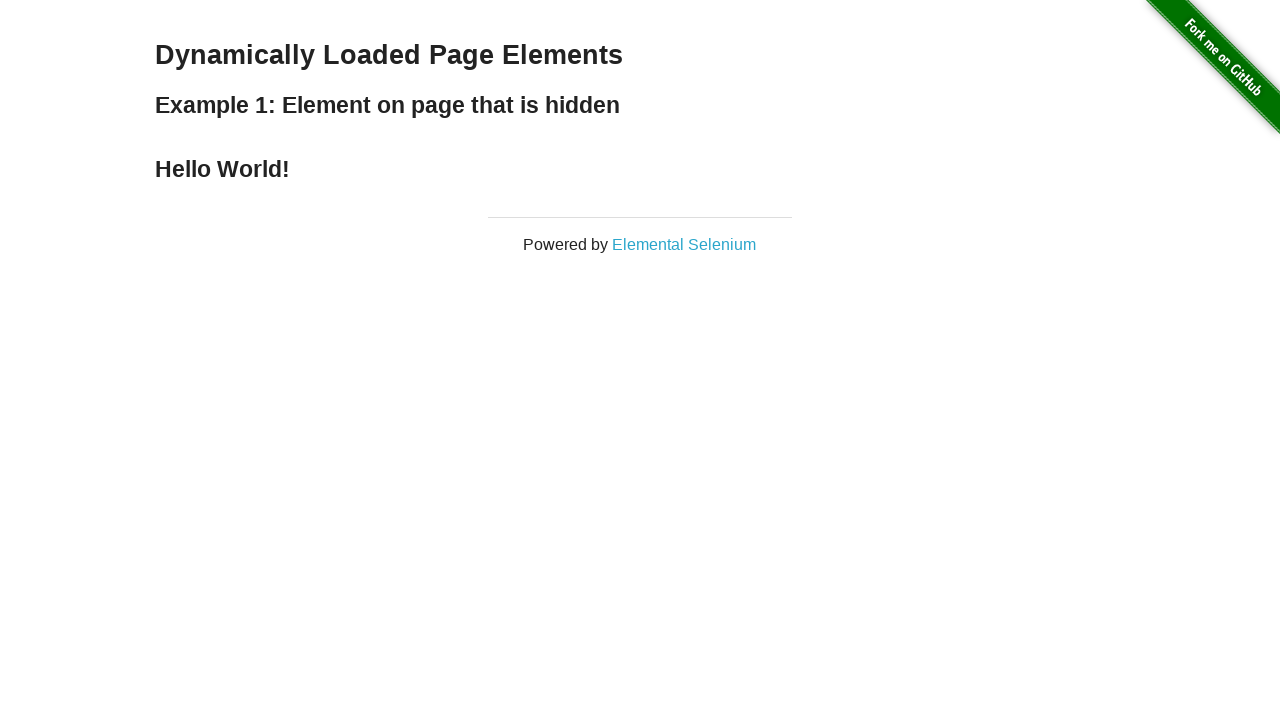

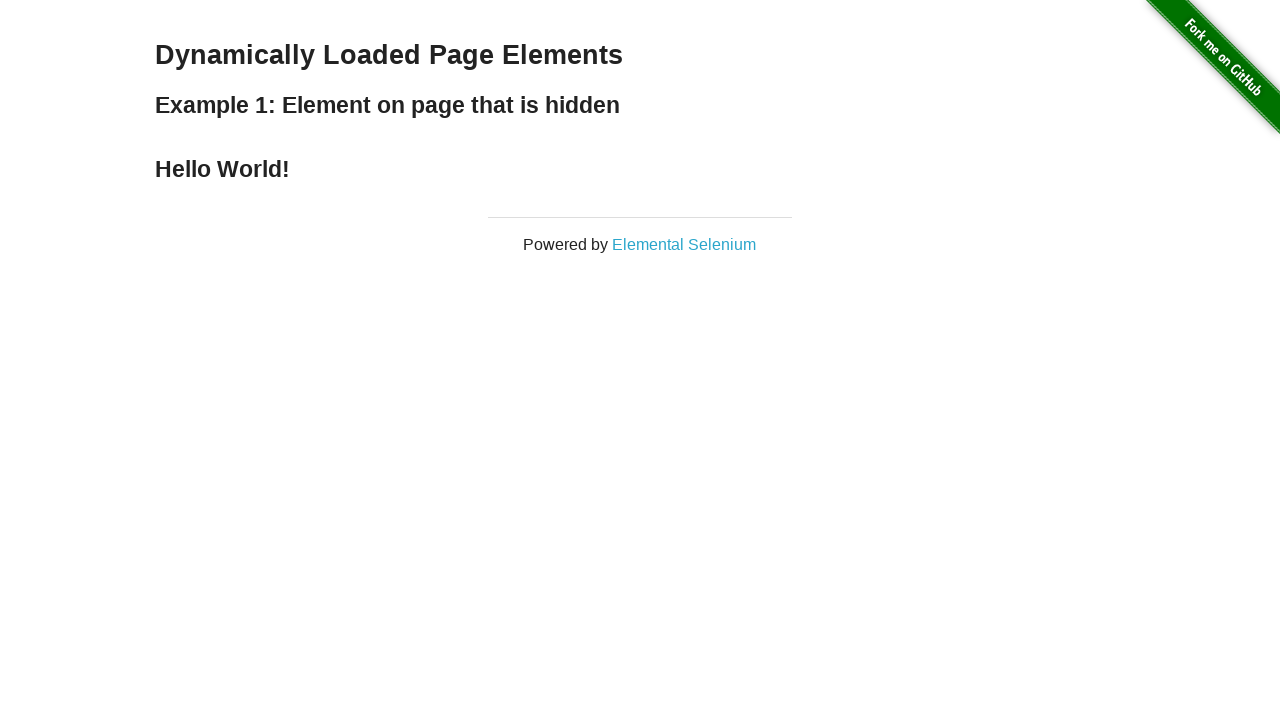